Solves a math problem on a form by reading a value, calculating a result using logarithm formula, filling the answer, checking checkboxes/radio buttons, and submitting the form

Starting URL: http://SunInJuly.github.io/execute_script.html

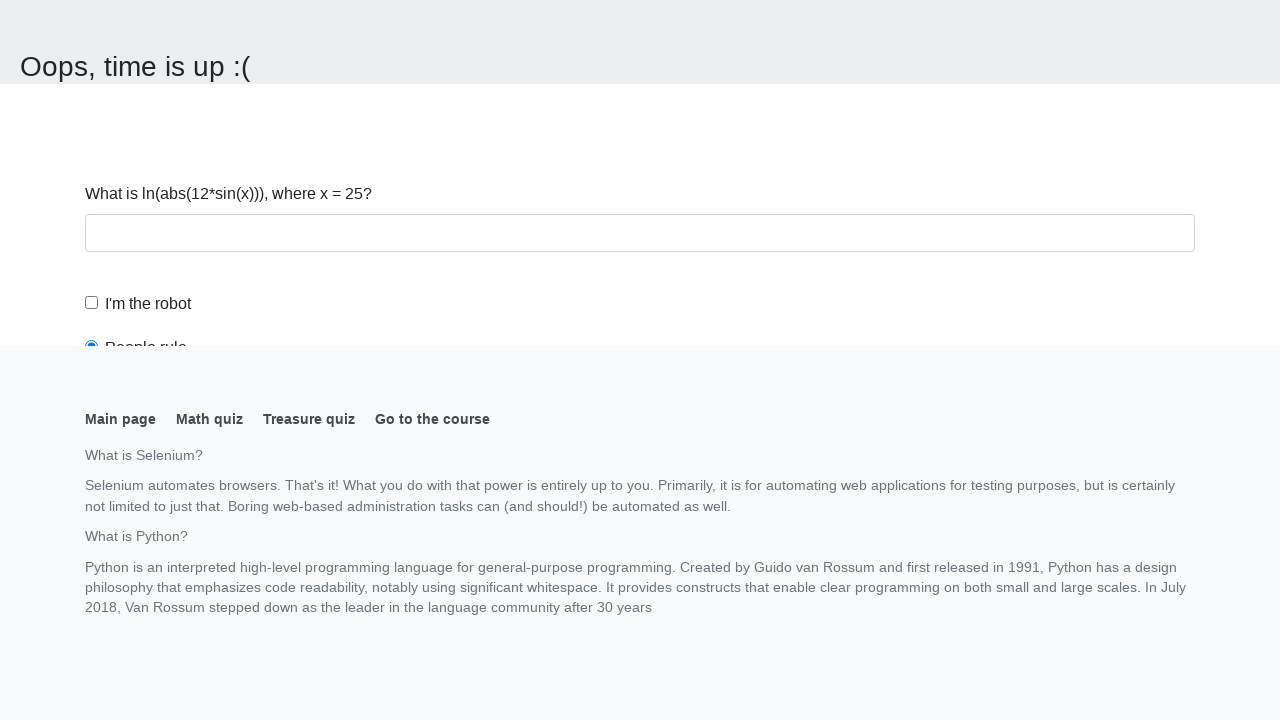

Navigated to math problem form page
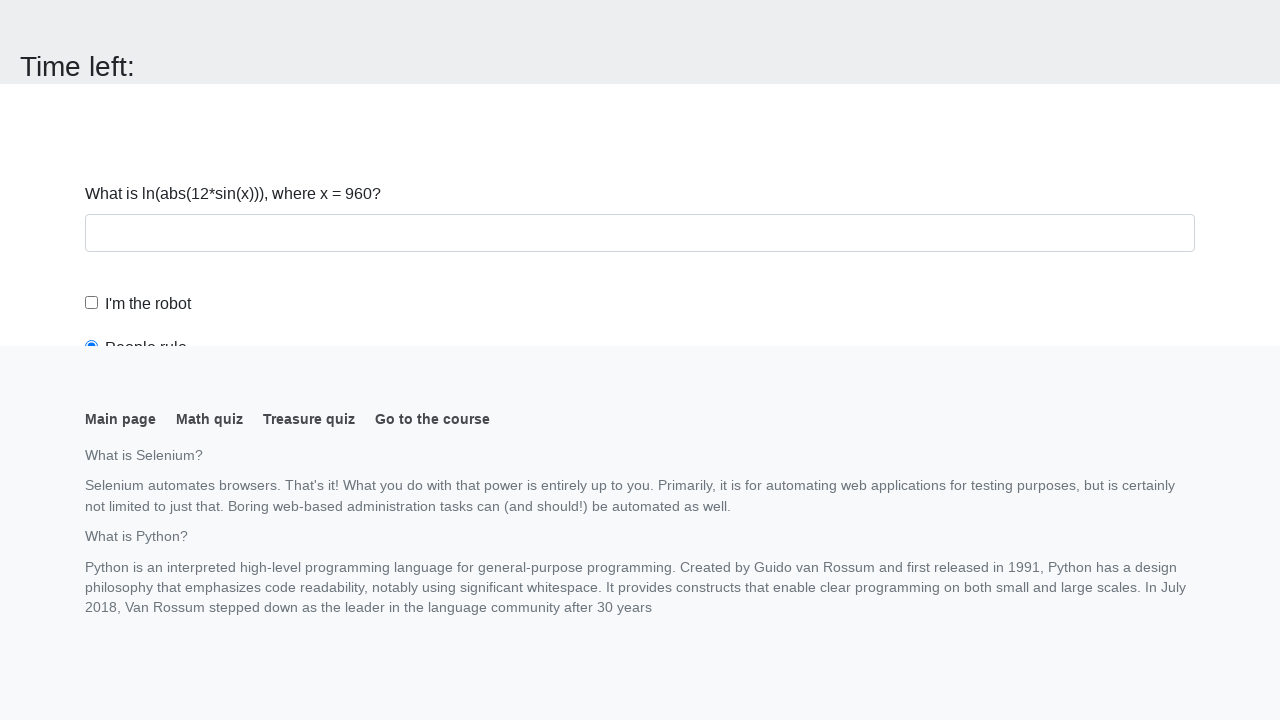

Read x value from form: 960
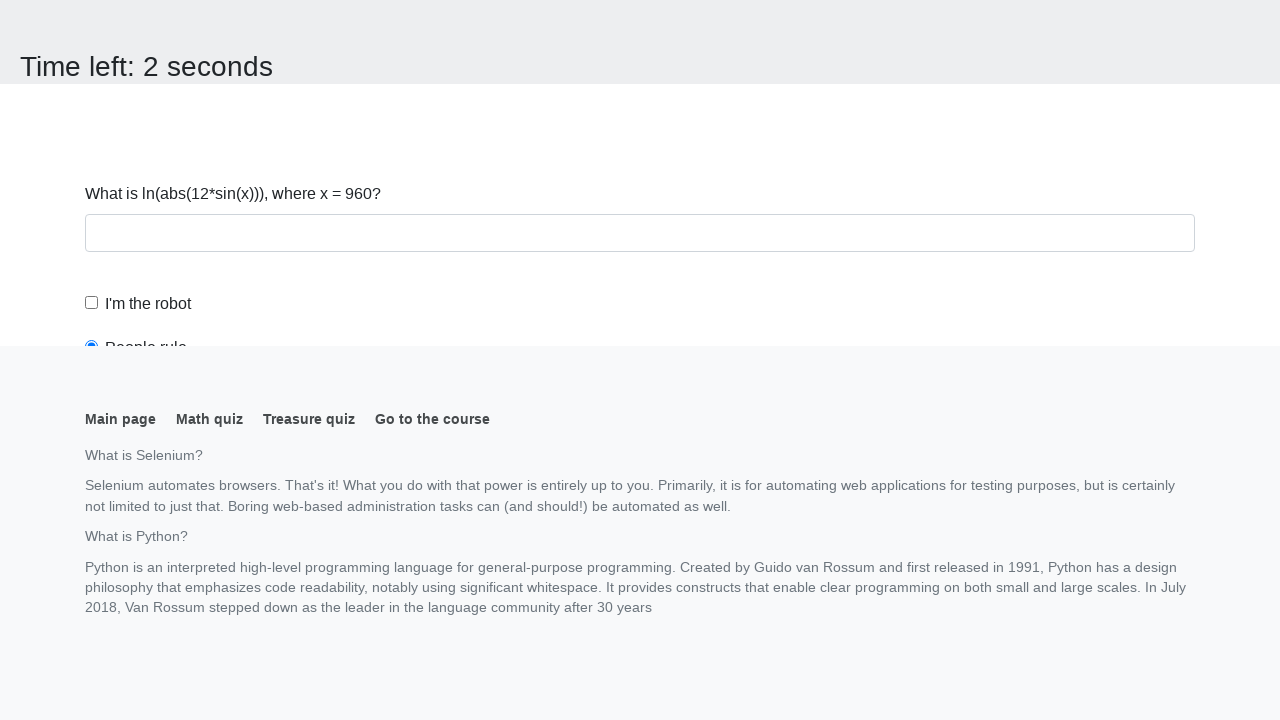

Calculated logarithm result: 2.454976672241316
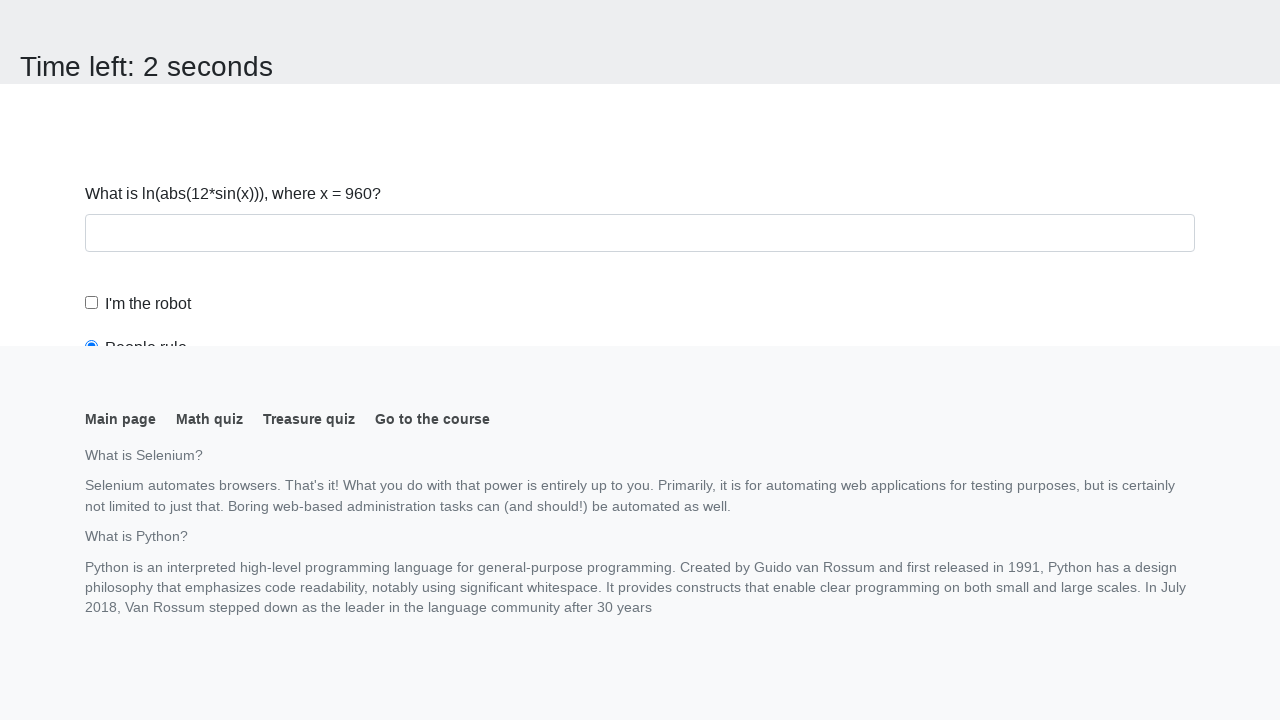

Filled answer field with calculated value: 2.454976672241316 on #answer
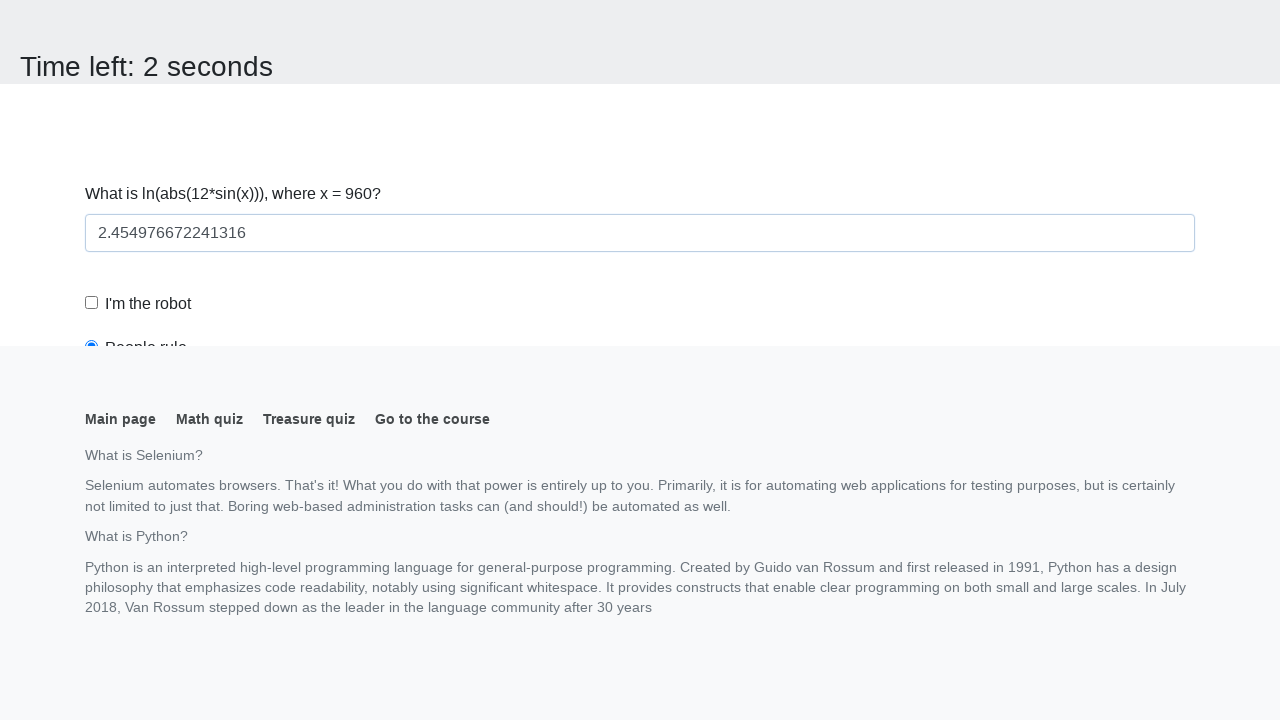

Clicked robot checkbox at (92, 303) on #robotCheckbox
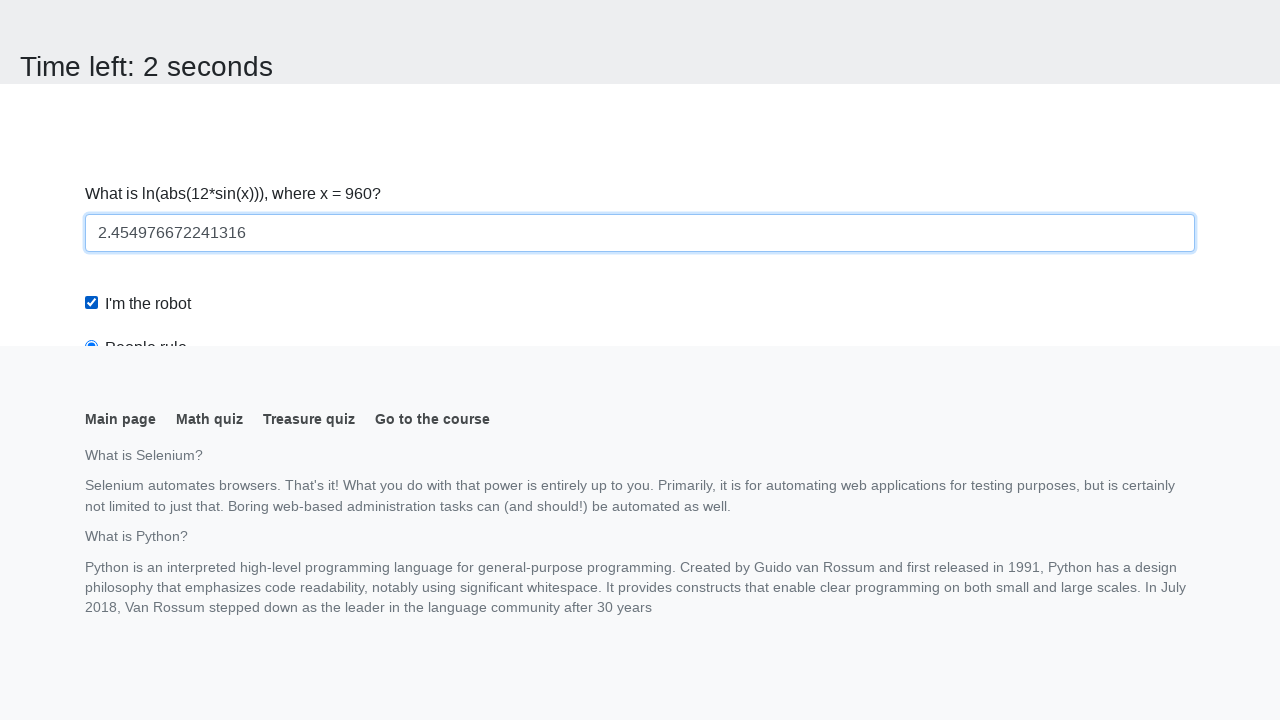

Scrolled to robots rule radio button
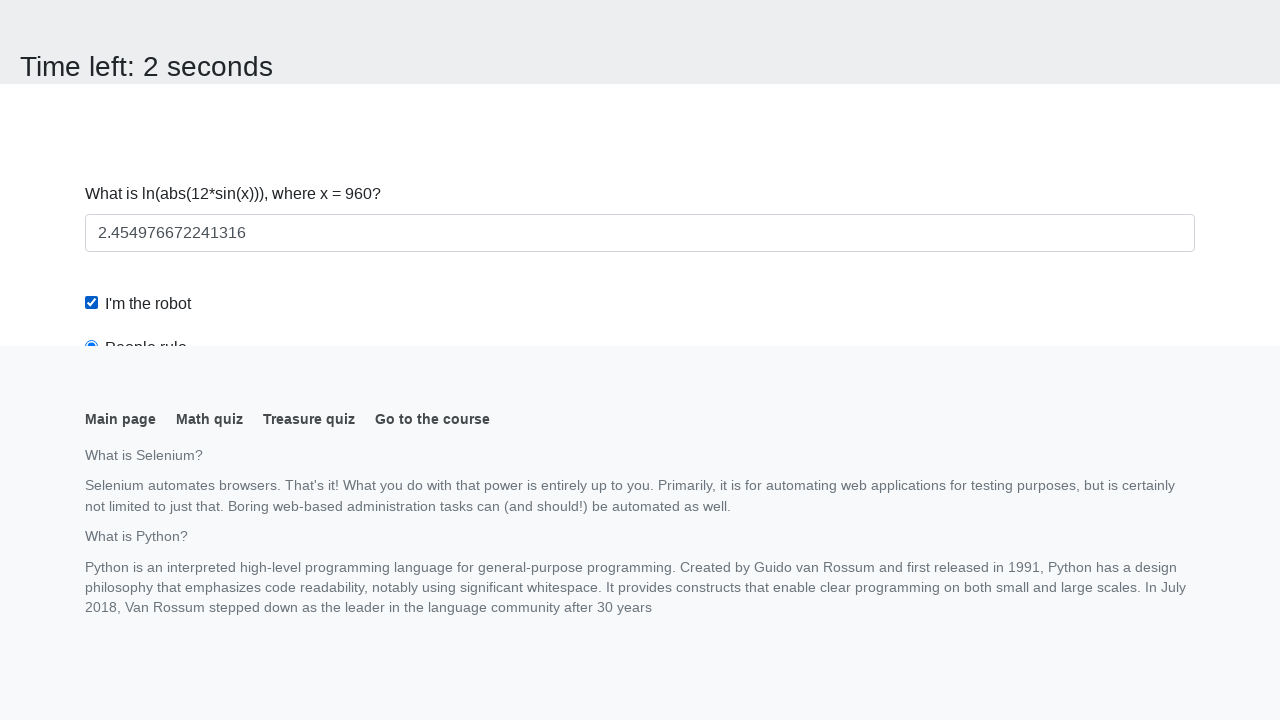

Clicked robots rule radio button at (92, 7) on #robotsRule
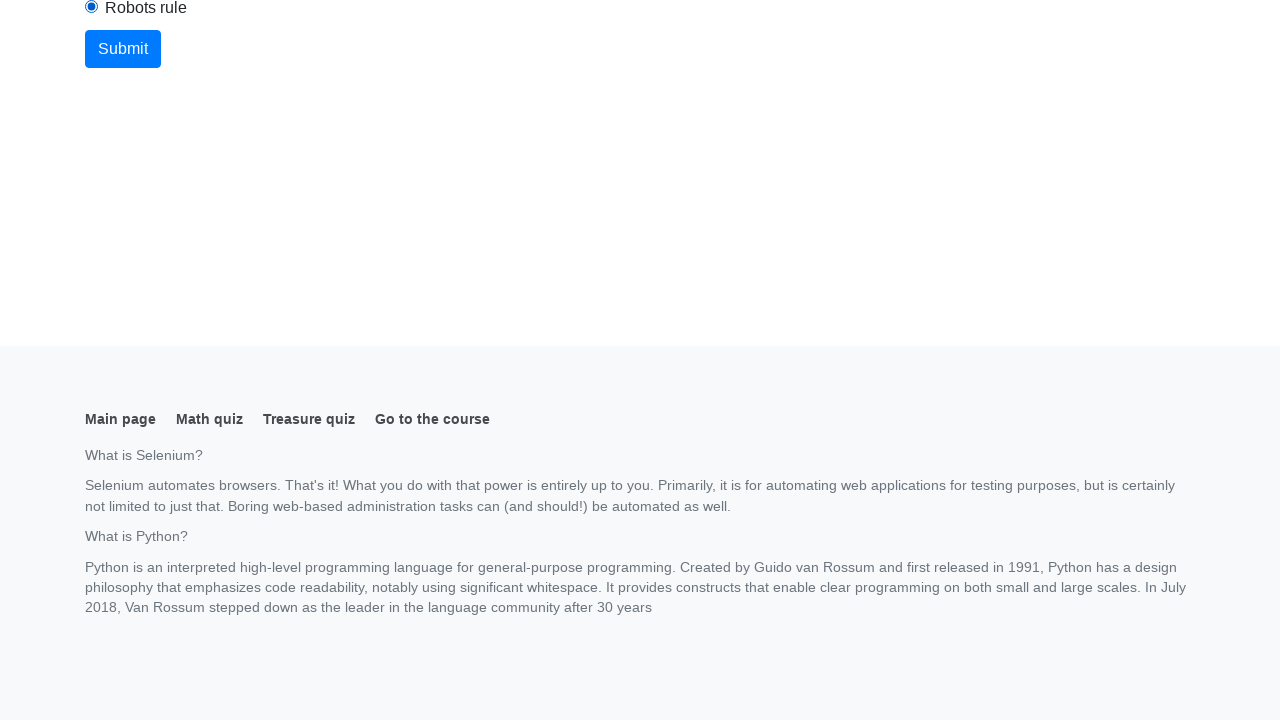

Clicked Submit button to submit the form at (123, 49) on button:text('Submit')
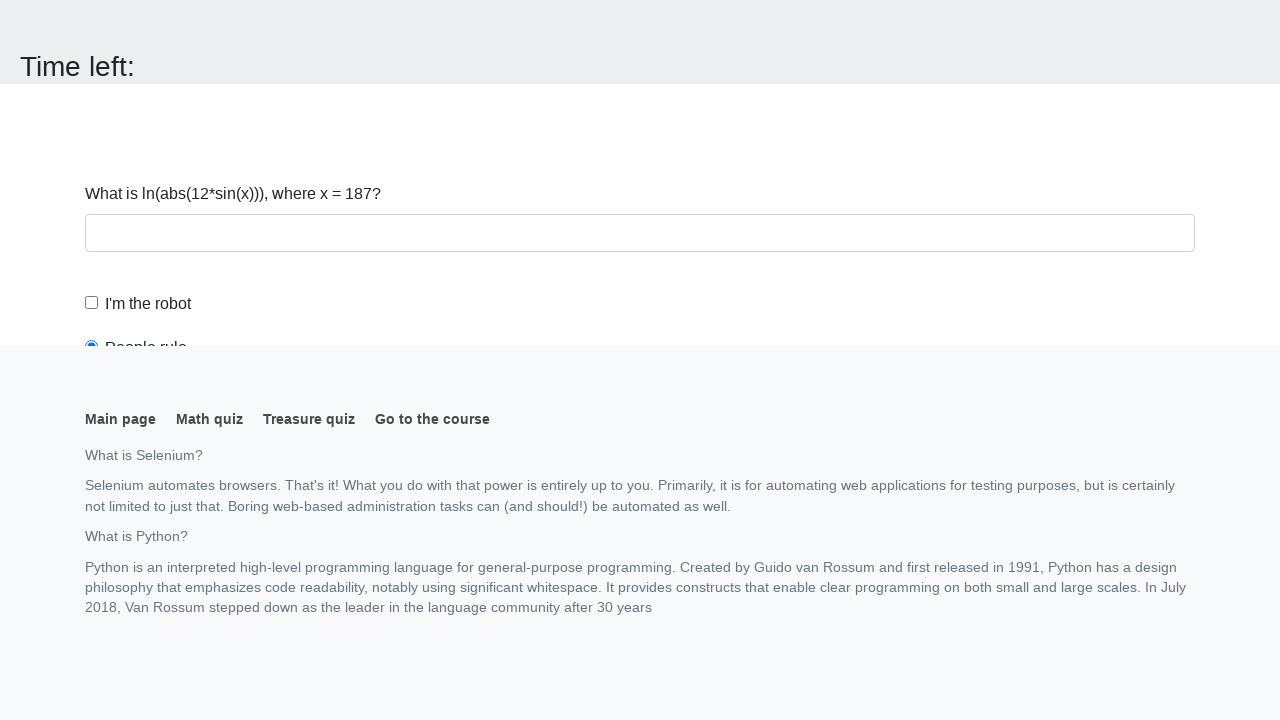

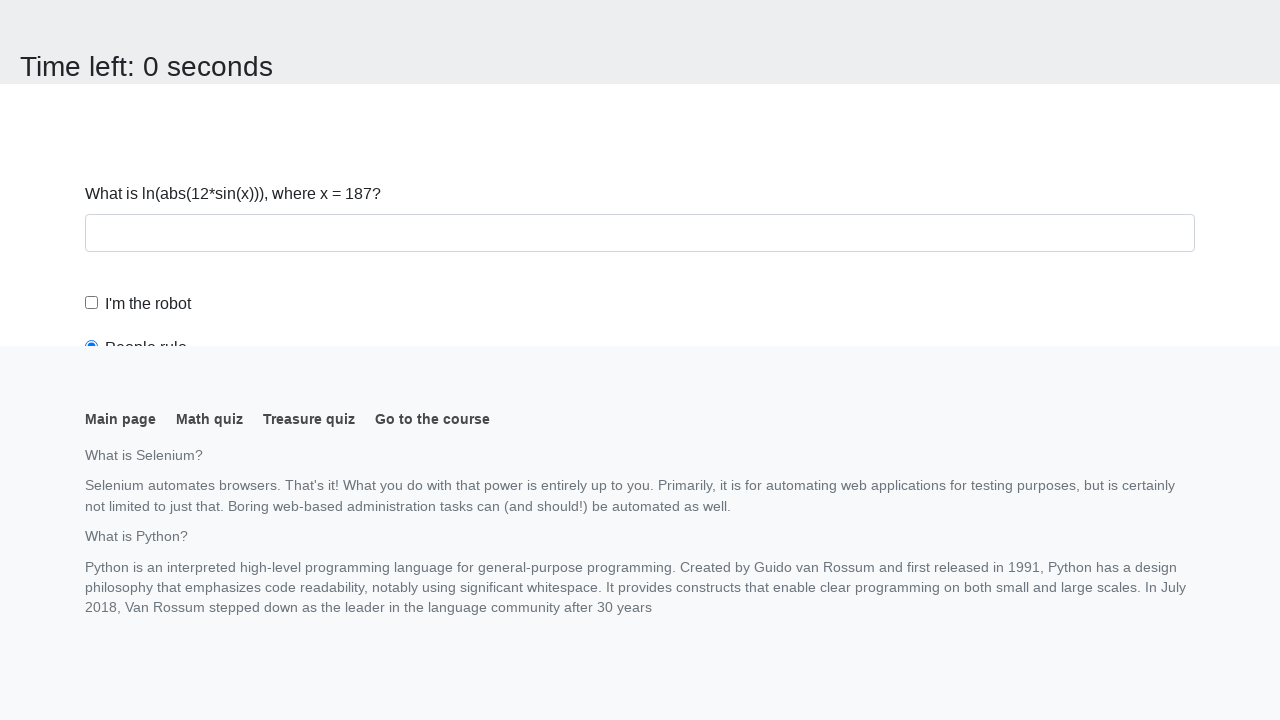